Tests American Airlines passenger selection functionality by setting total passenger count and selecting different passenger types (infants, youth, adults) from dropdown menus

Starting URL: https://www.americanairlines.in/i18n/moresearch.jsp?locale=en_IN

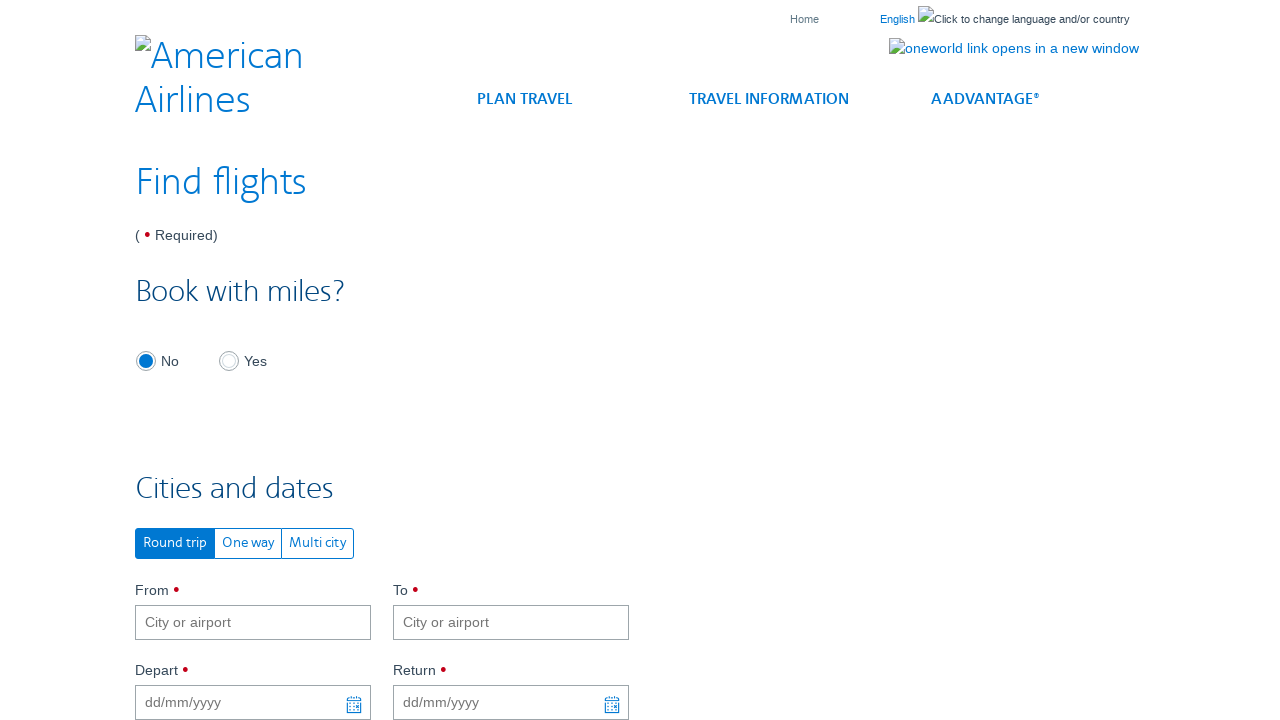

Selected total passenger count of 4 on #passengerCount
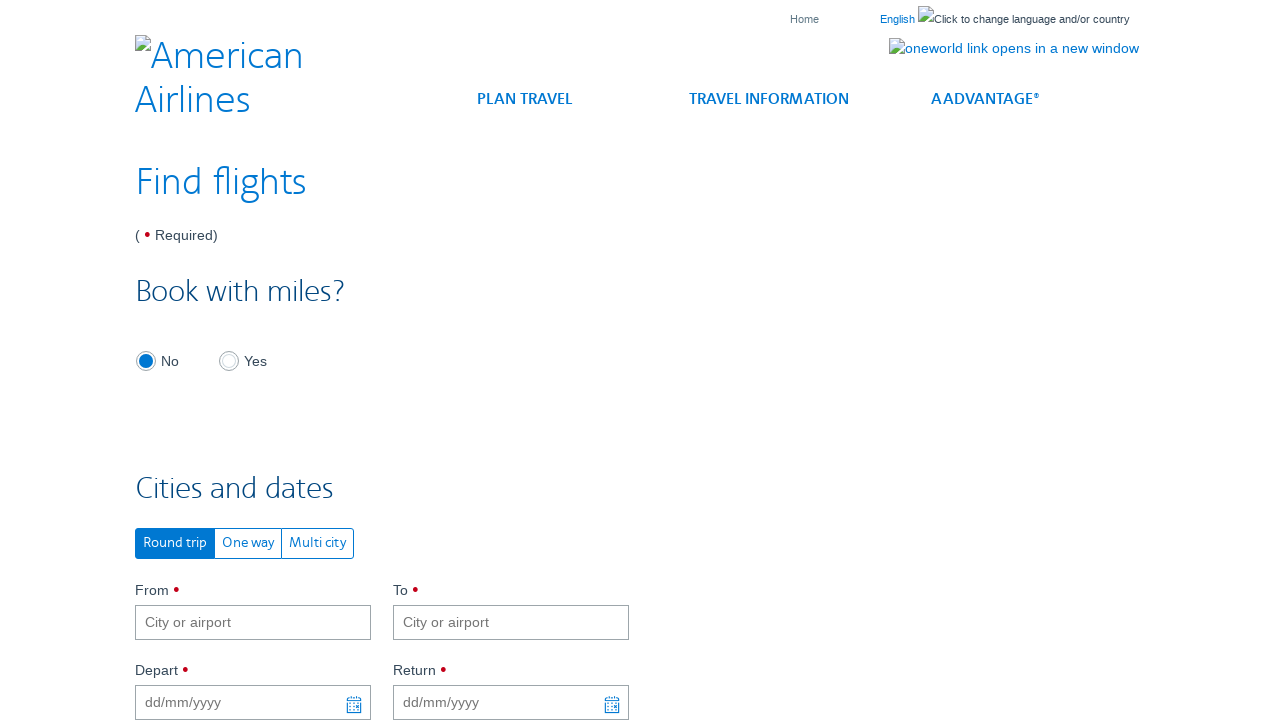

Selected passenger 1 type as Infant with seat on #passengers0\.passengerType
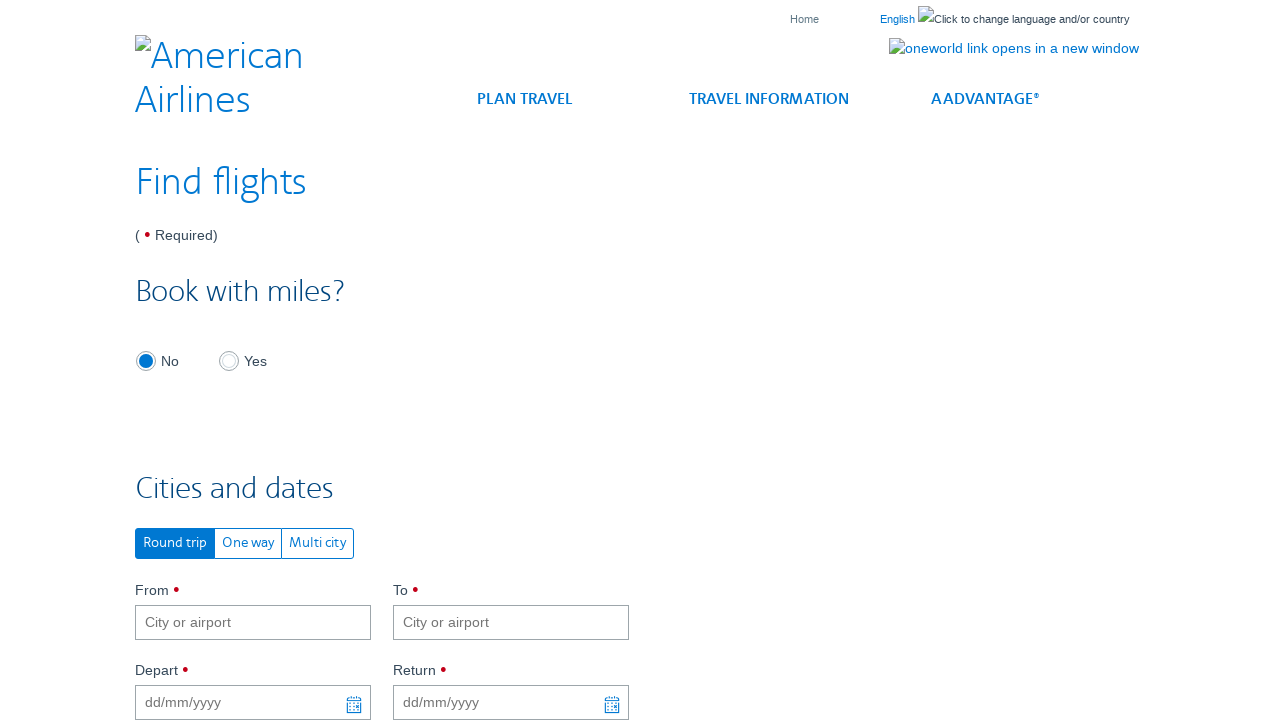

Selected passenger 2 type as Infant with seat on #passengers1\.passengerType
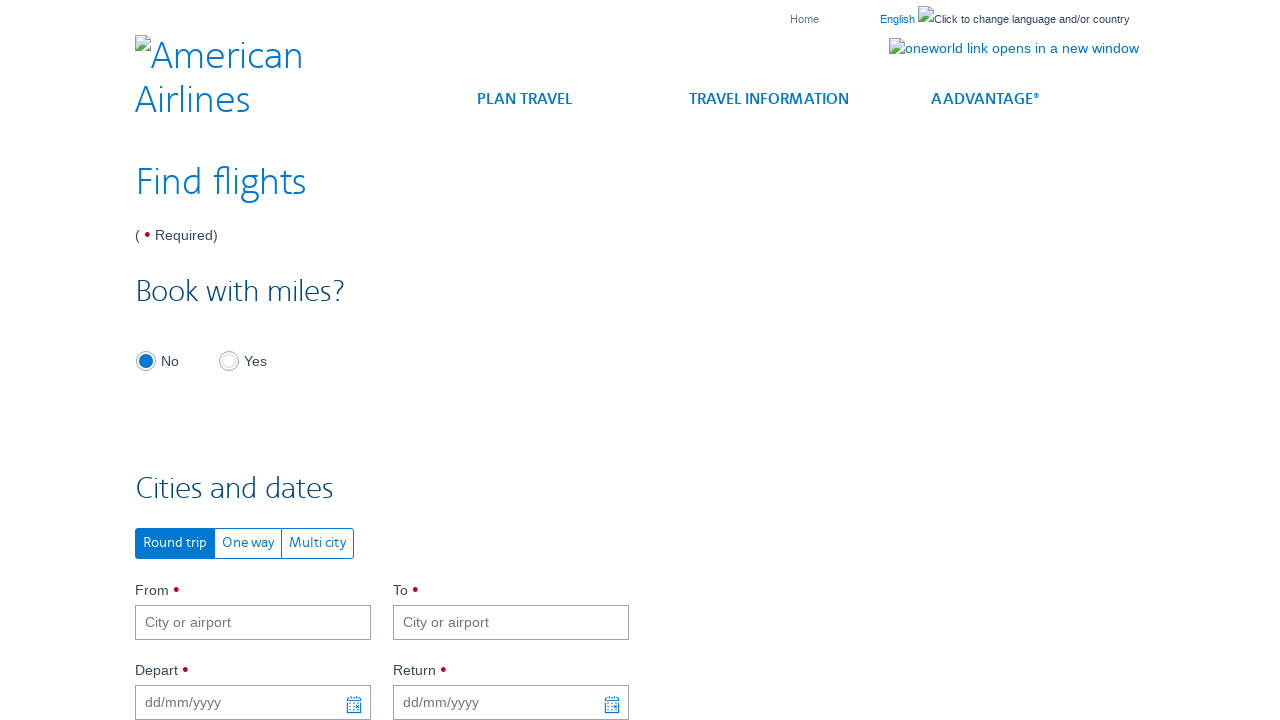

Selected passenger 3 type as Youth on #passengers2\.passengerType
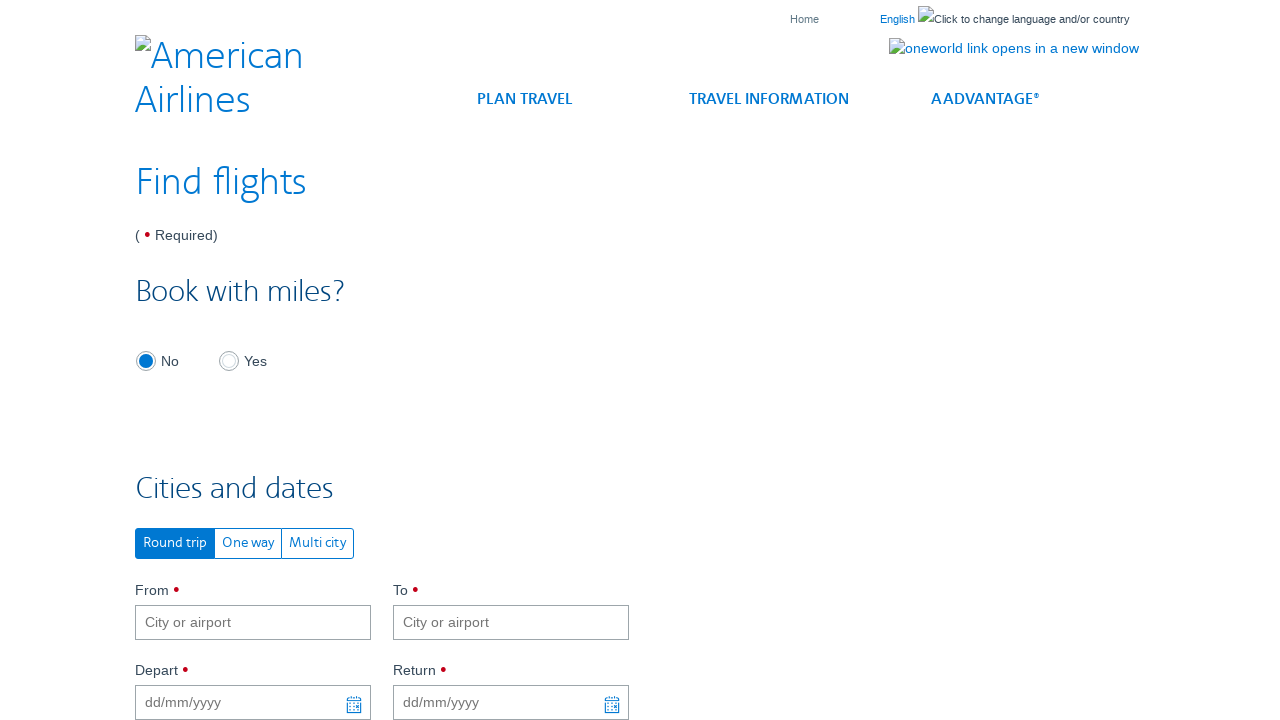

Selected passenger 4 type as Youth on #passengers3\.passengerType
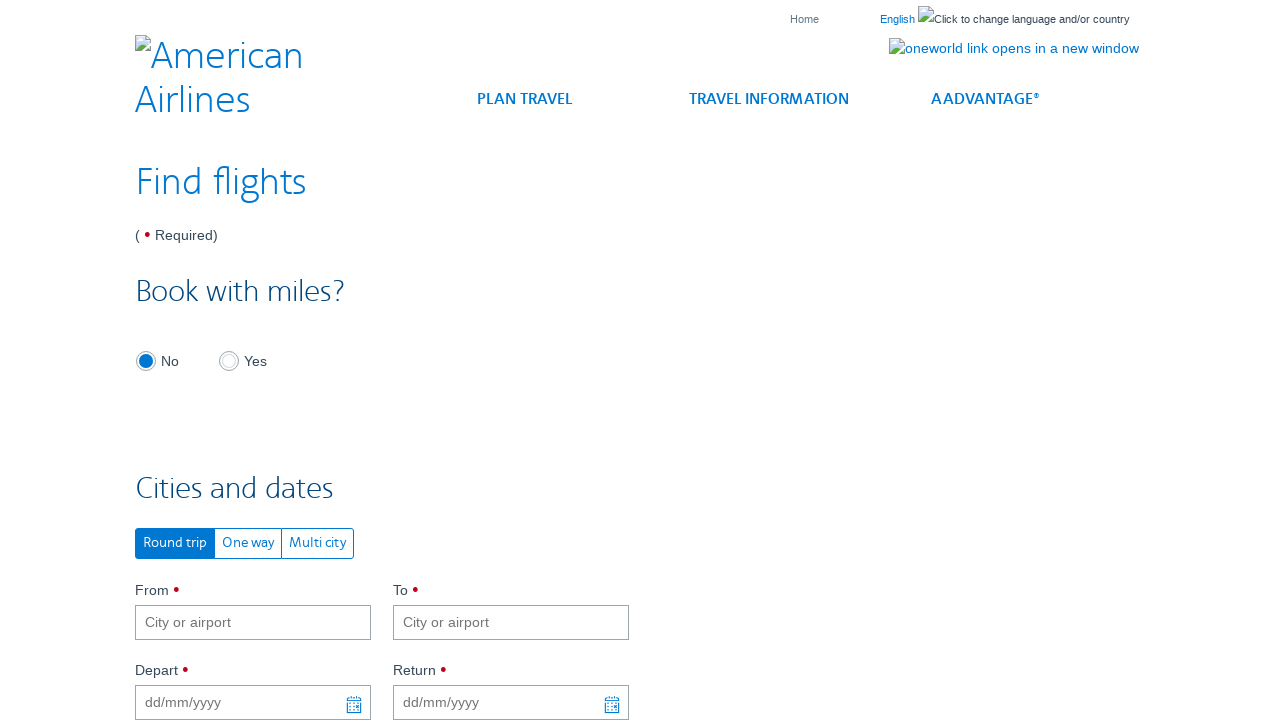

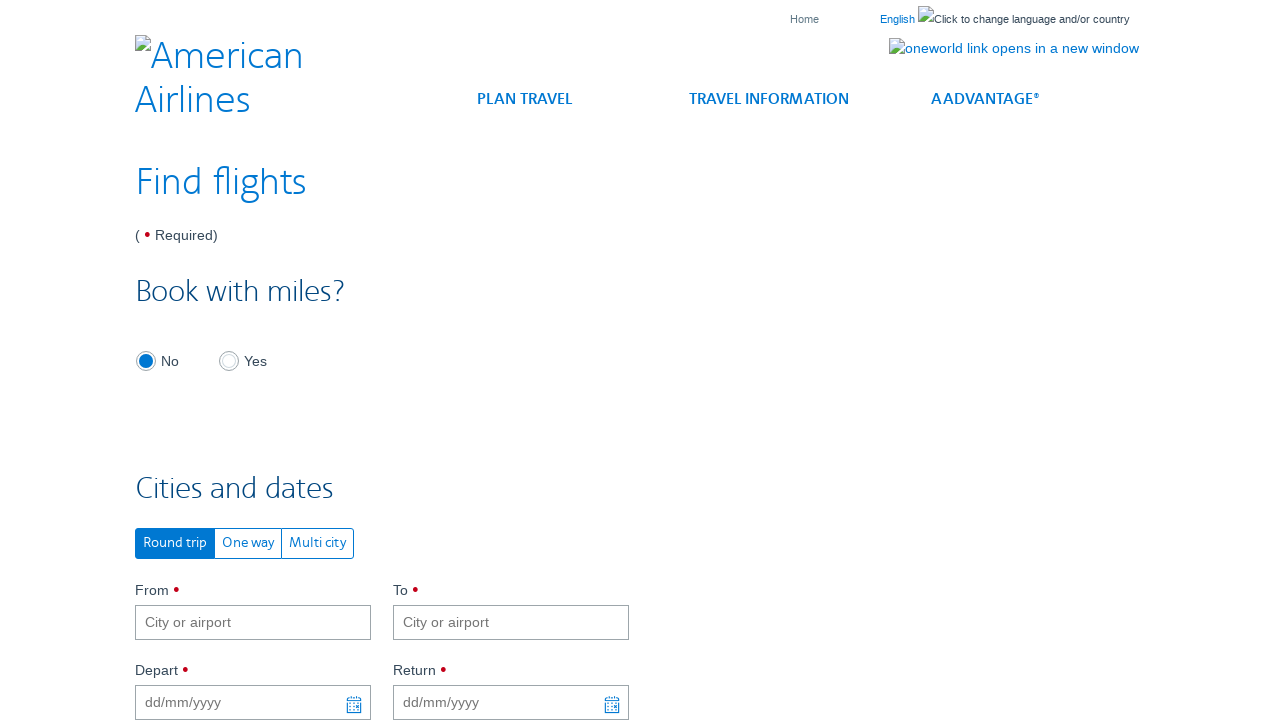